Tests filling out a text box form on demoqa.com by entering full name, email, current address, and permanent address fields

Starting URL: https://demoqa.com/text-box

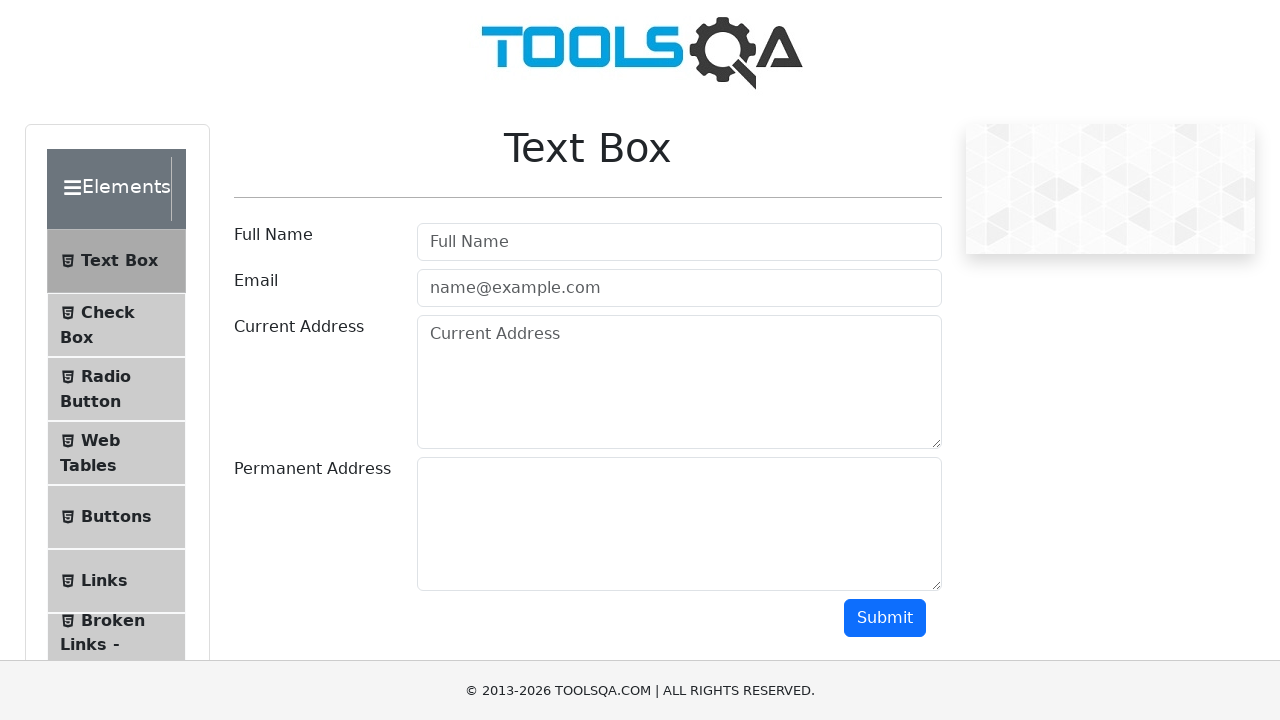

Filled Full Name field with 'Jonah' on internal:attr=[placeholder="Full Name"i]
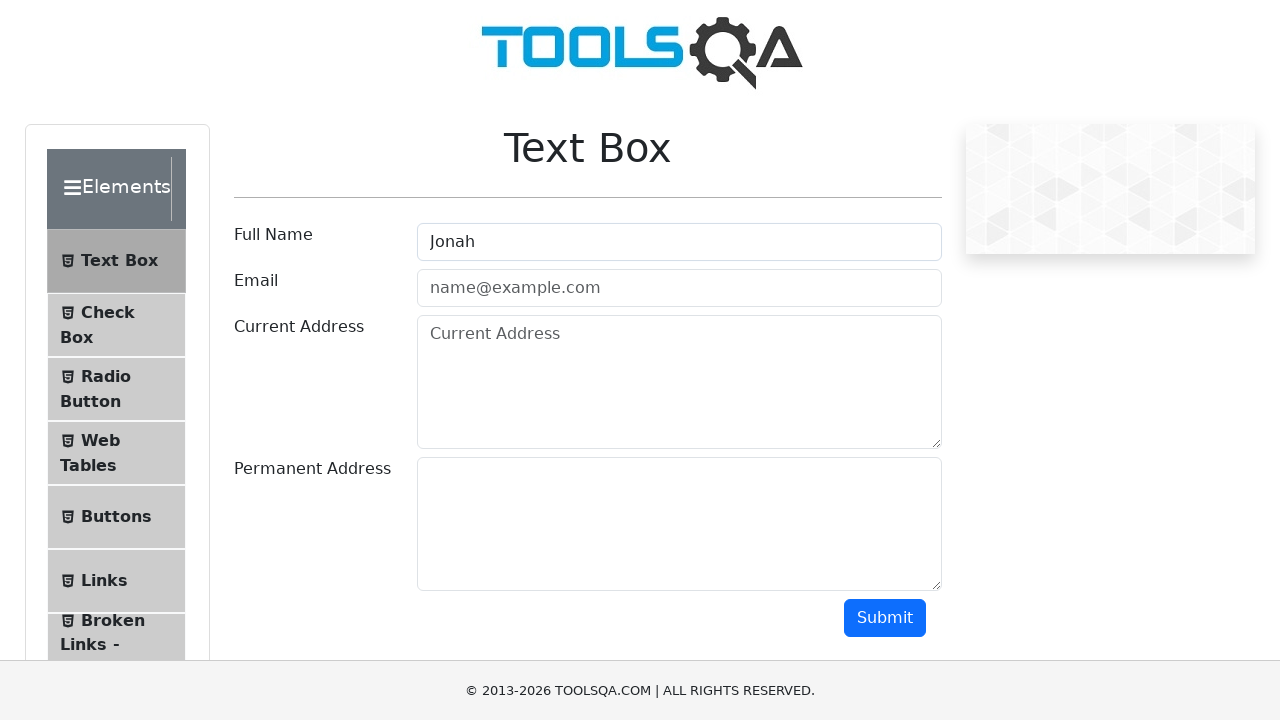

Filled Email field with 'test@test.com' on internal:attr=[placeholder="name@example.com"i]
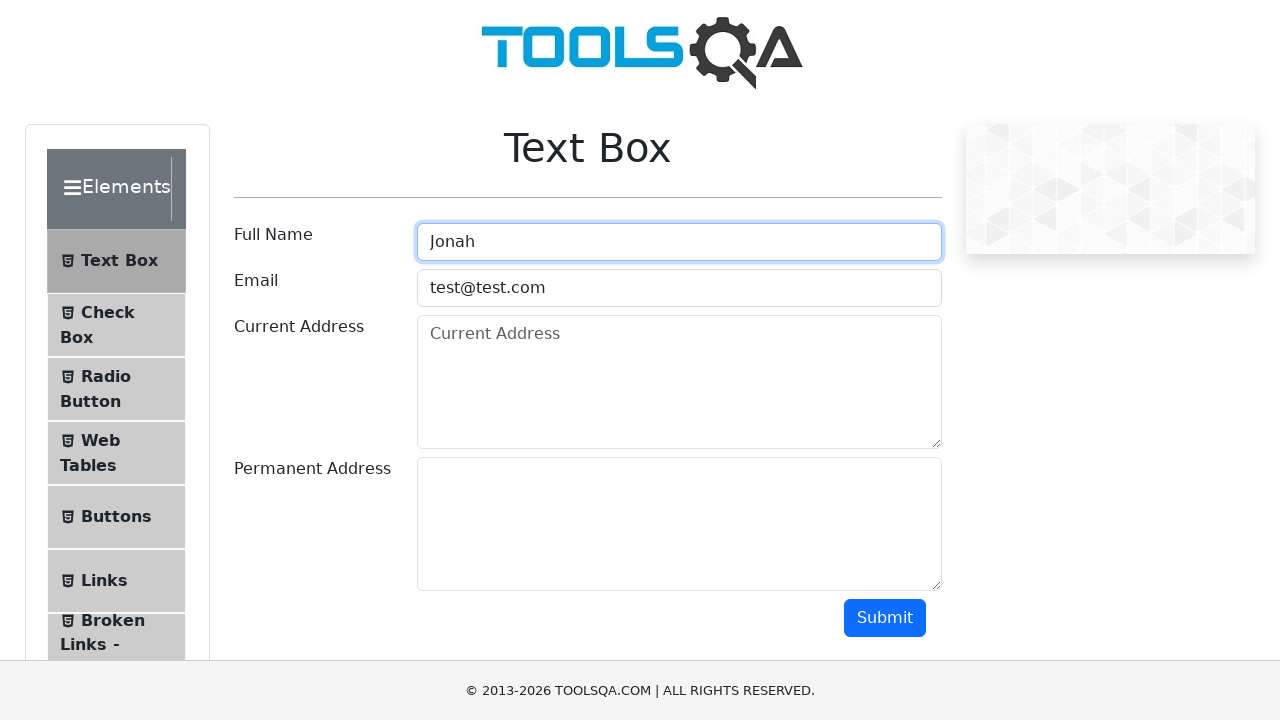

Filled Current Address field with 'test current address' on internal:attr=[placeholder="Current Address"i]
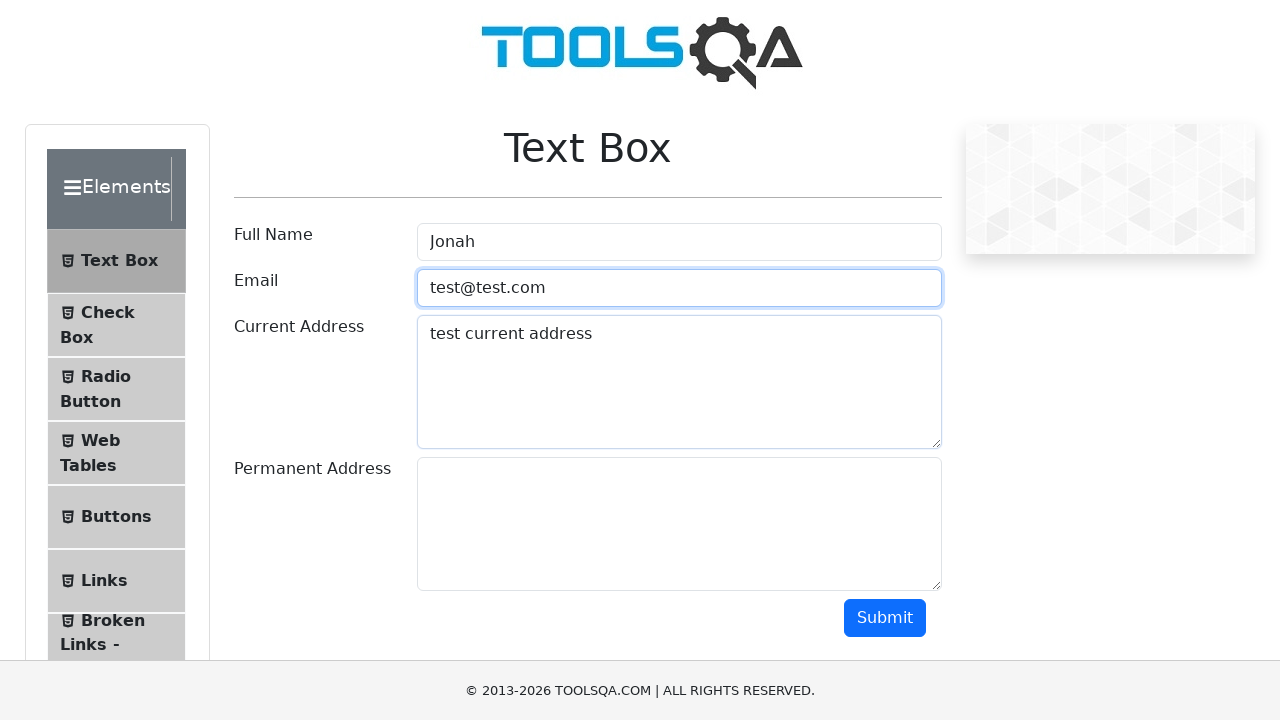

Filled Permanent Address field with 'test permanent address' on [id='permanentAddress']
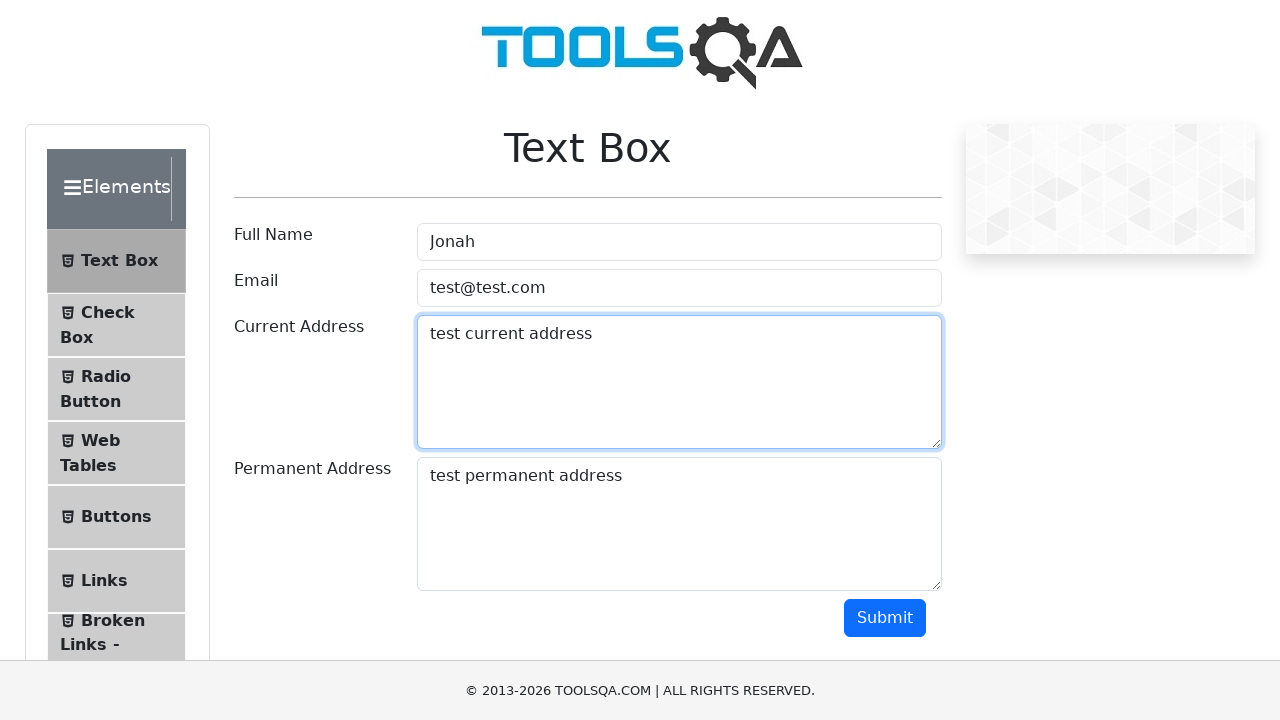

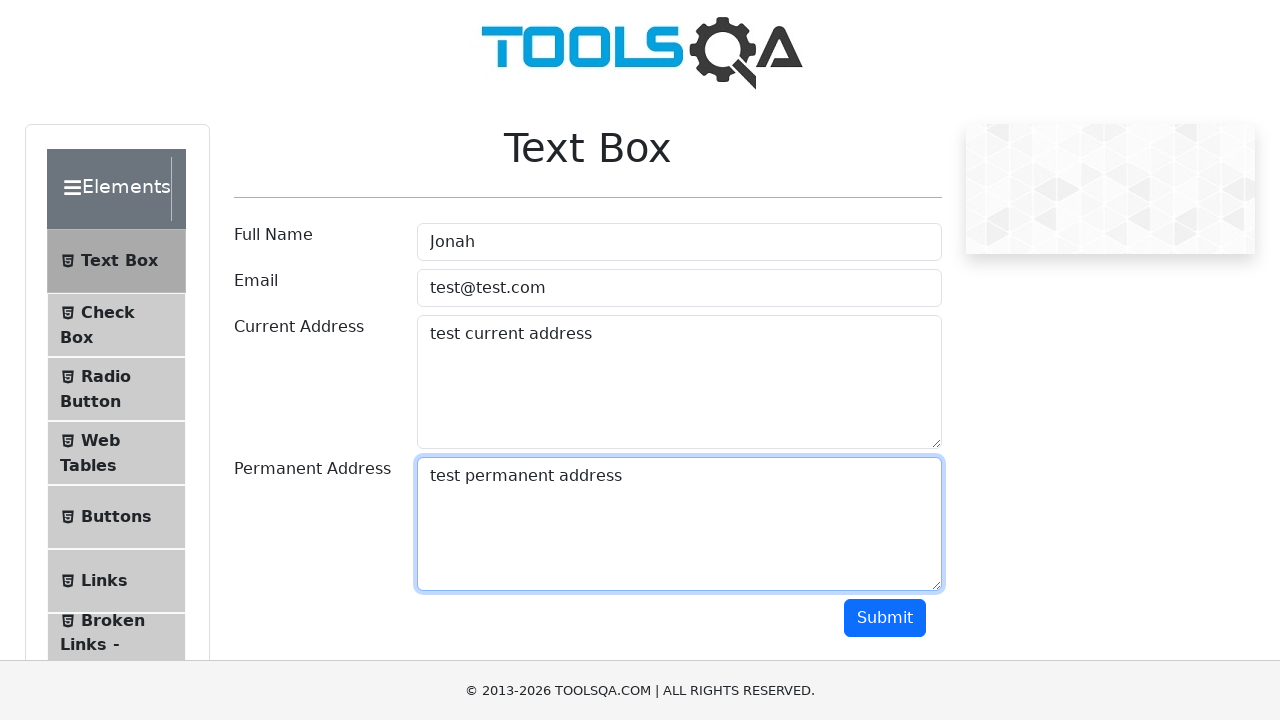